Tests completing tasks in TodoMVC by creating three todo items and marking two of them as complete, then verifying the completion status

Starting URL: https://todomvc.com/examples/react/dist/#/

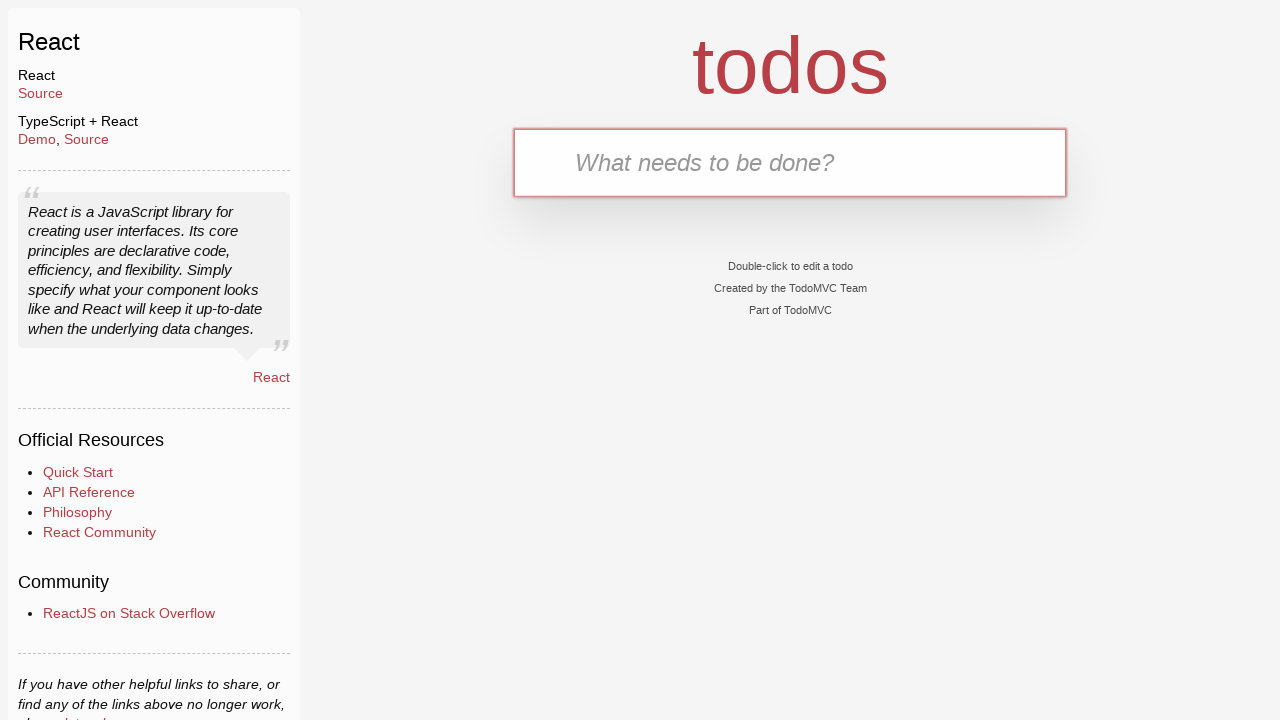

Filled new todo input with 'Buy milk' on .new-todo
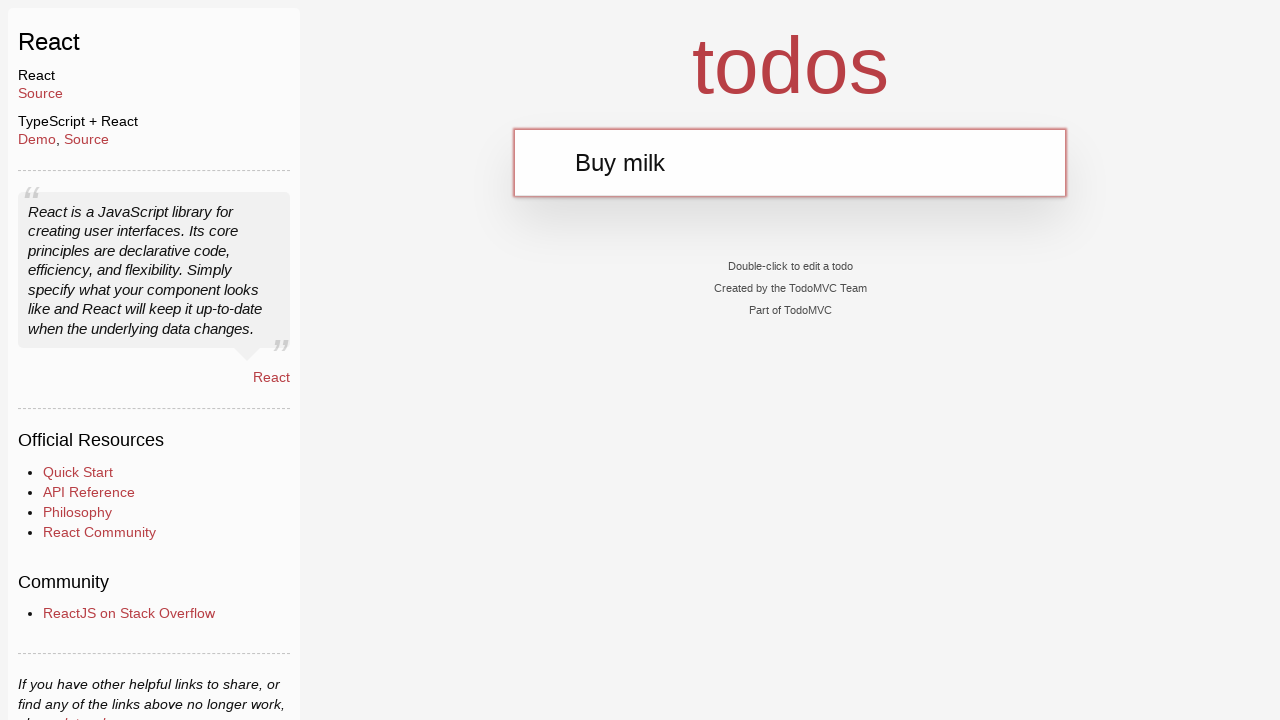

Pressed Enter to create first todo item on .new-todo
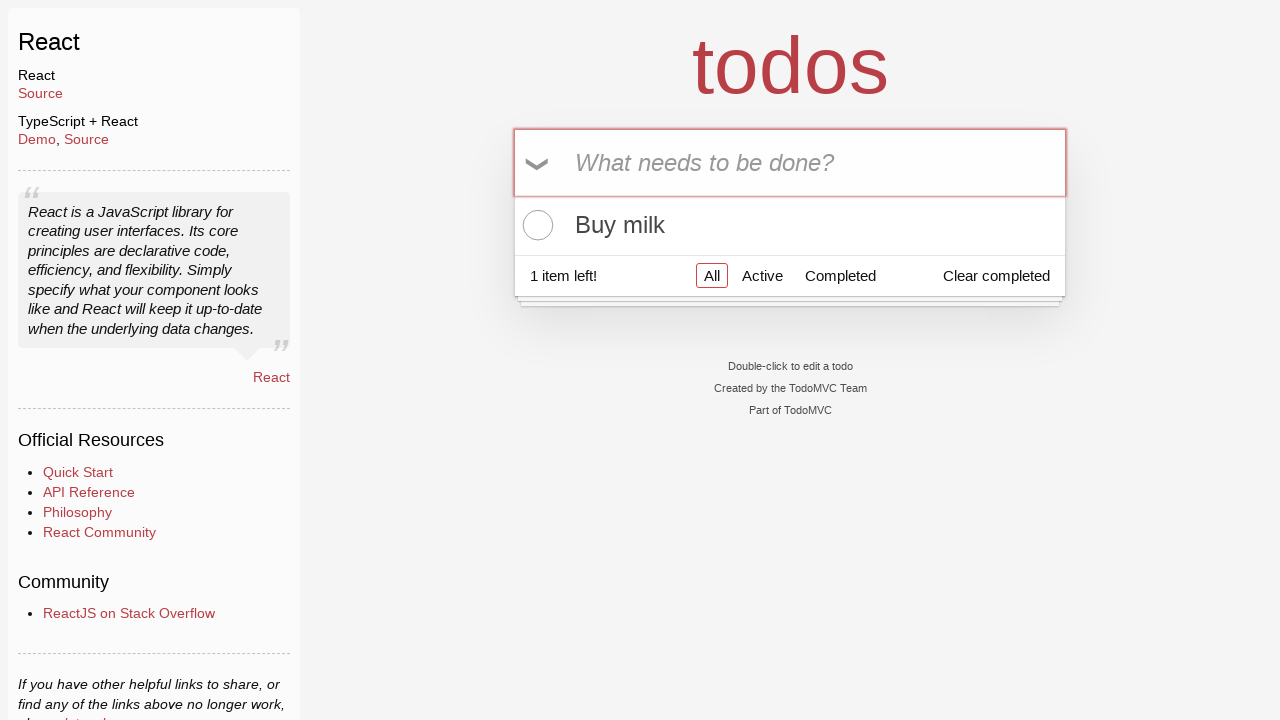

Filled new todo input with 'Buy book' on .new-todo
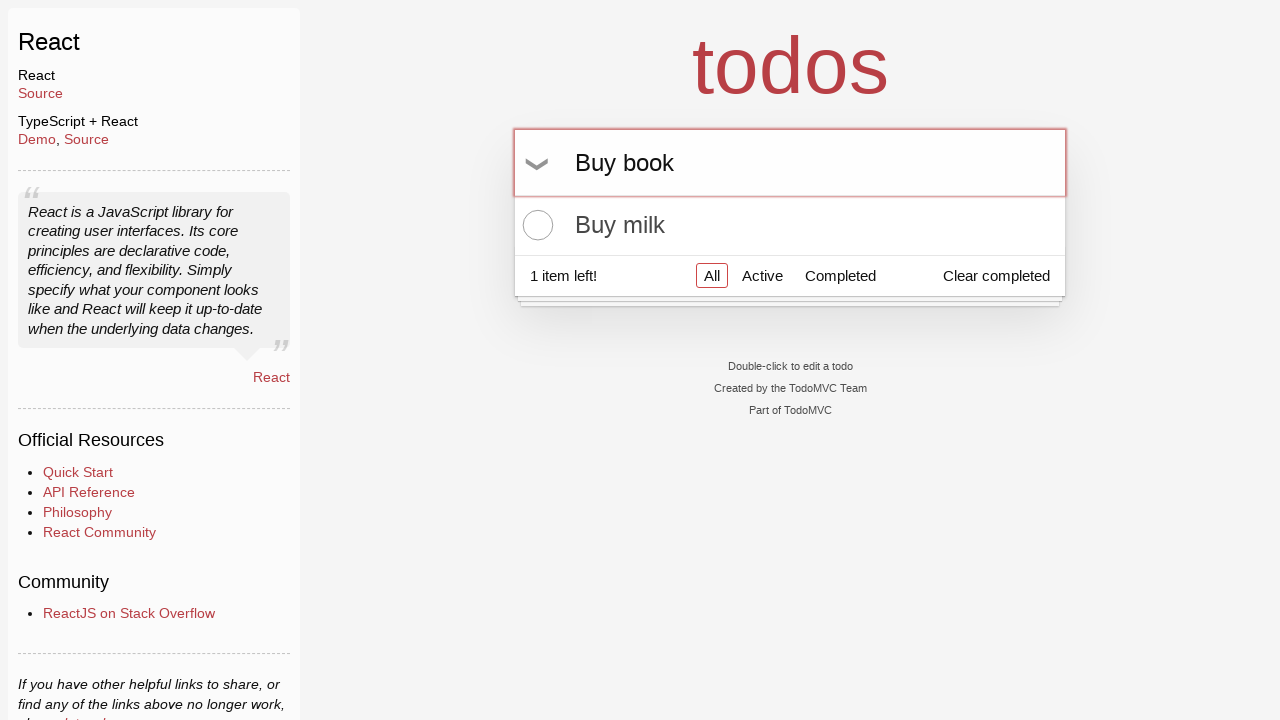

Pressed Enter to create second todo item on .new-todo
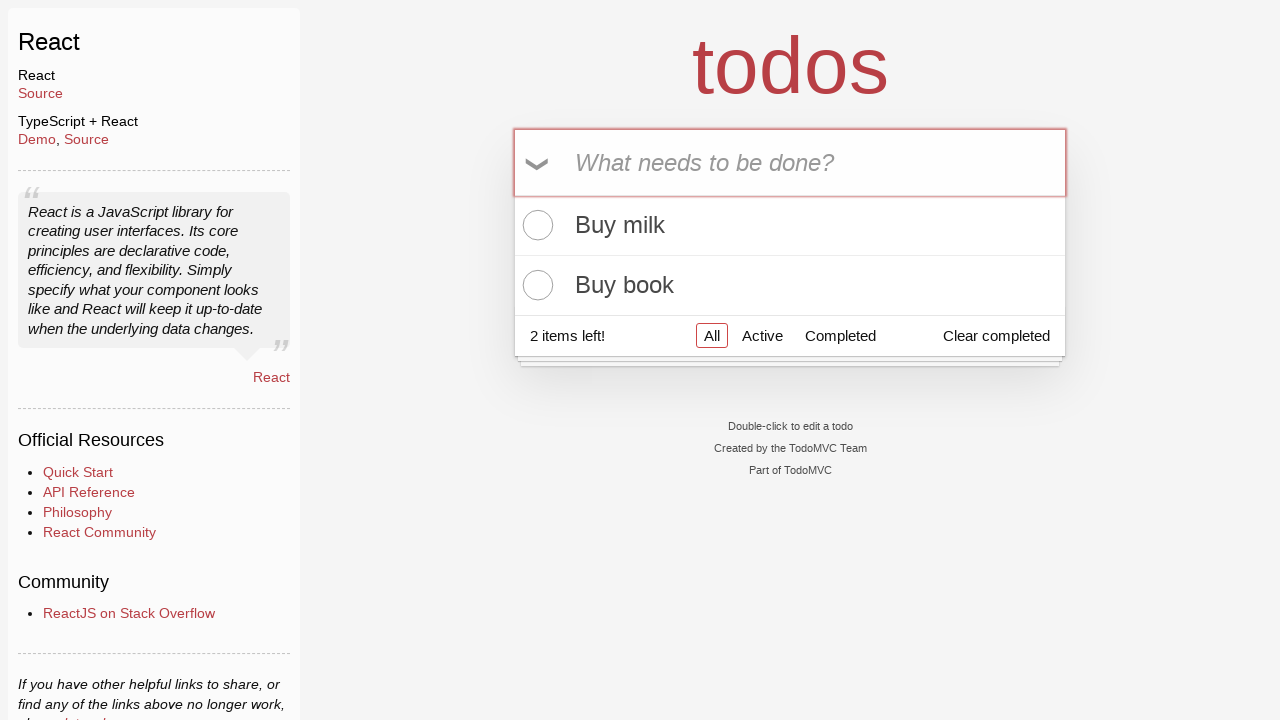

Filled new todo input with 'Buy food' on .new-todo
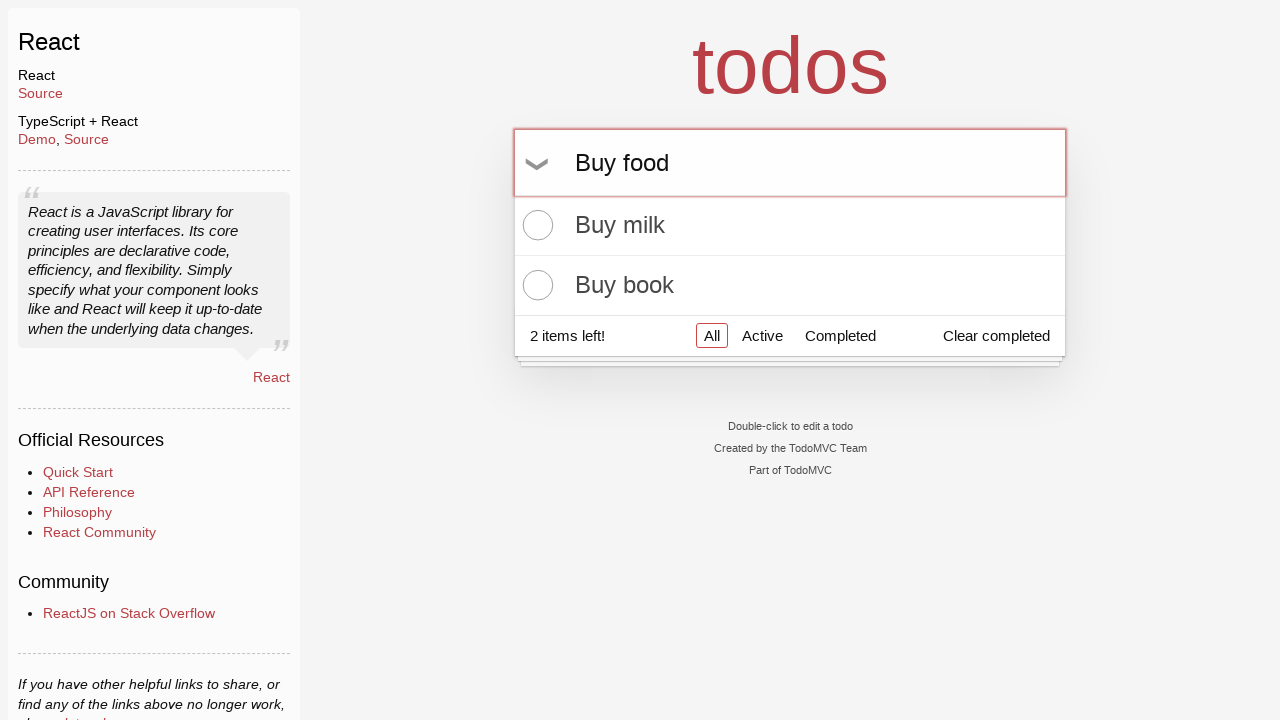

Pressed Enter to create third todo item on .new-todo
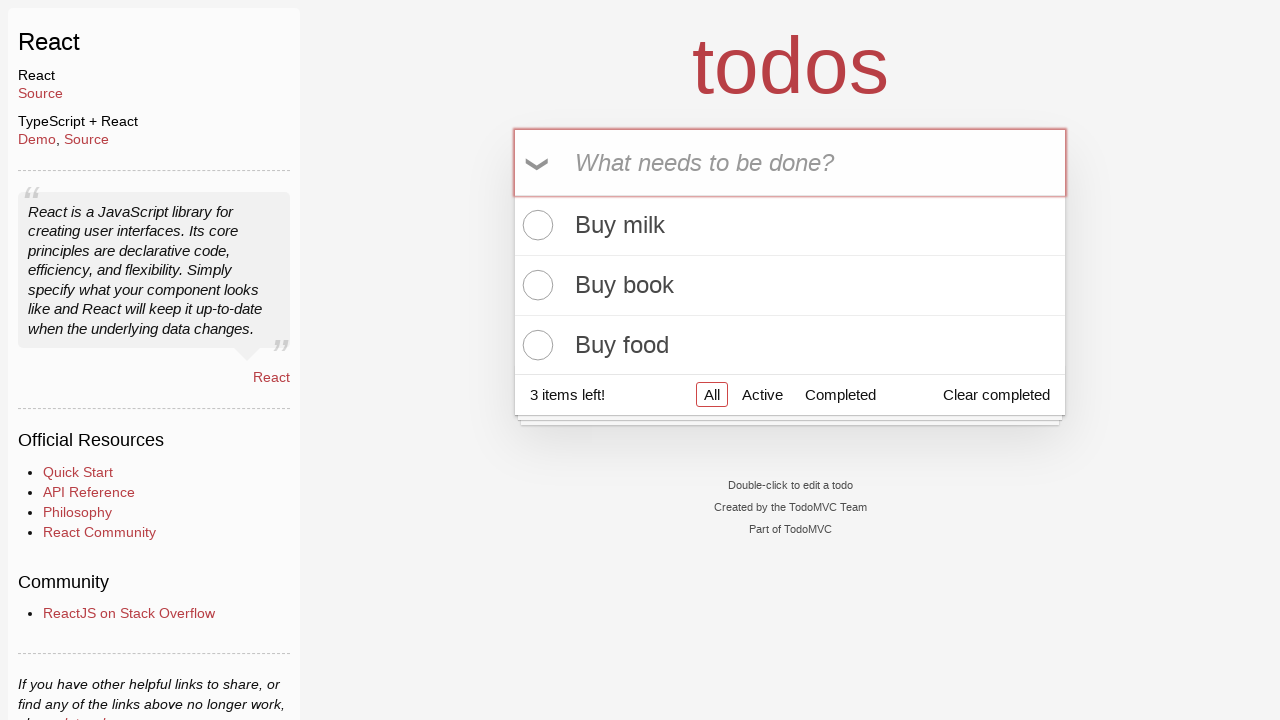

Clicked toggle checkbox to complete 'Buy milk' todo at (535, 225) on li:has-text('Buy milk') .toggle
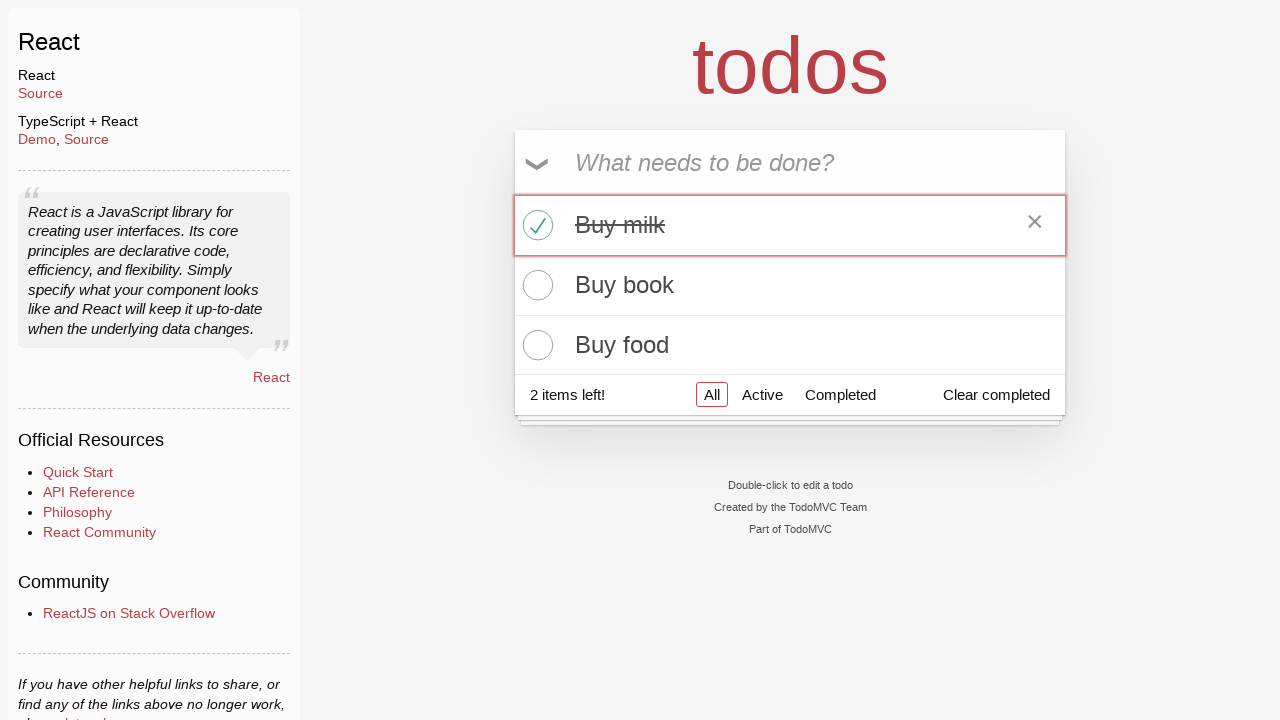

Clicked toggle checkbox to complete 'Buy book' todo at (535, 285) on li:has-text('Buy book') .toggle
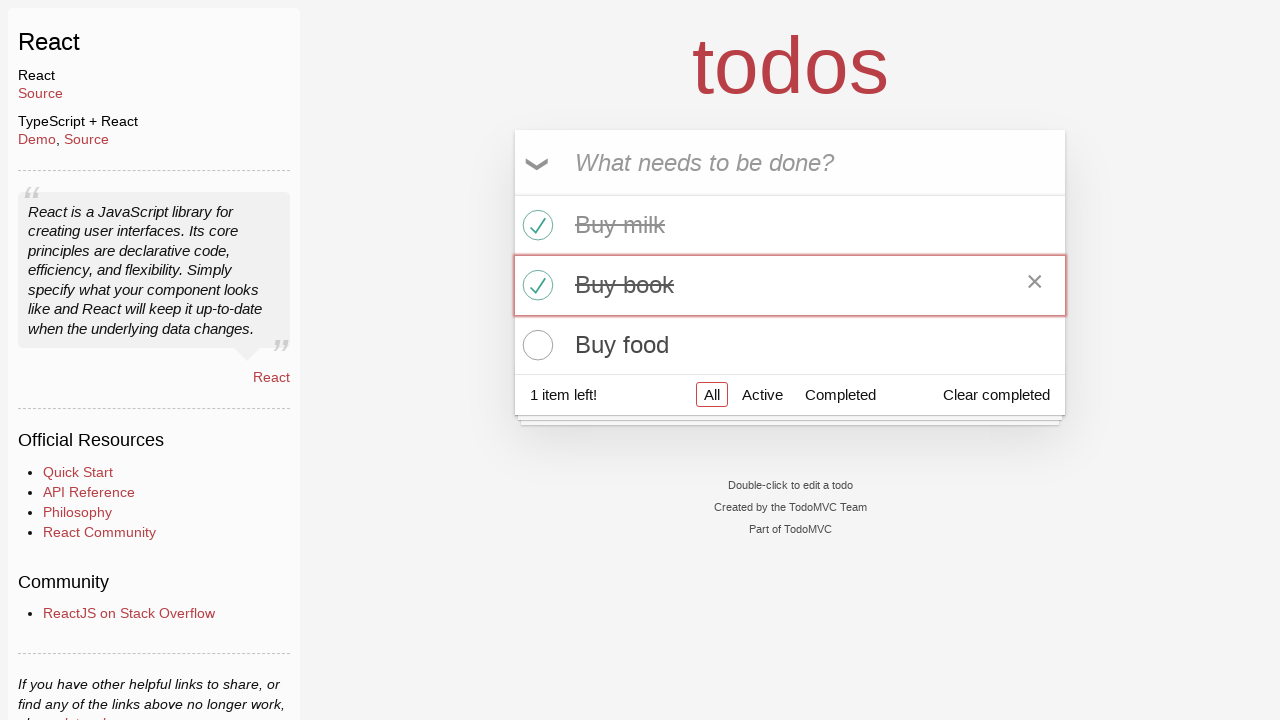

Verified 'Buy milk' is marked as completed
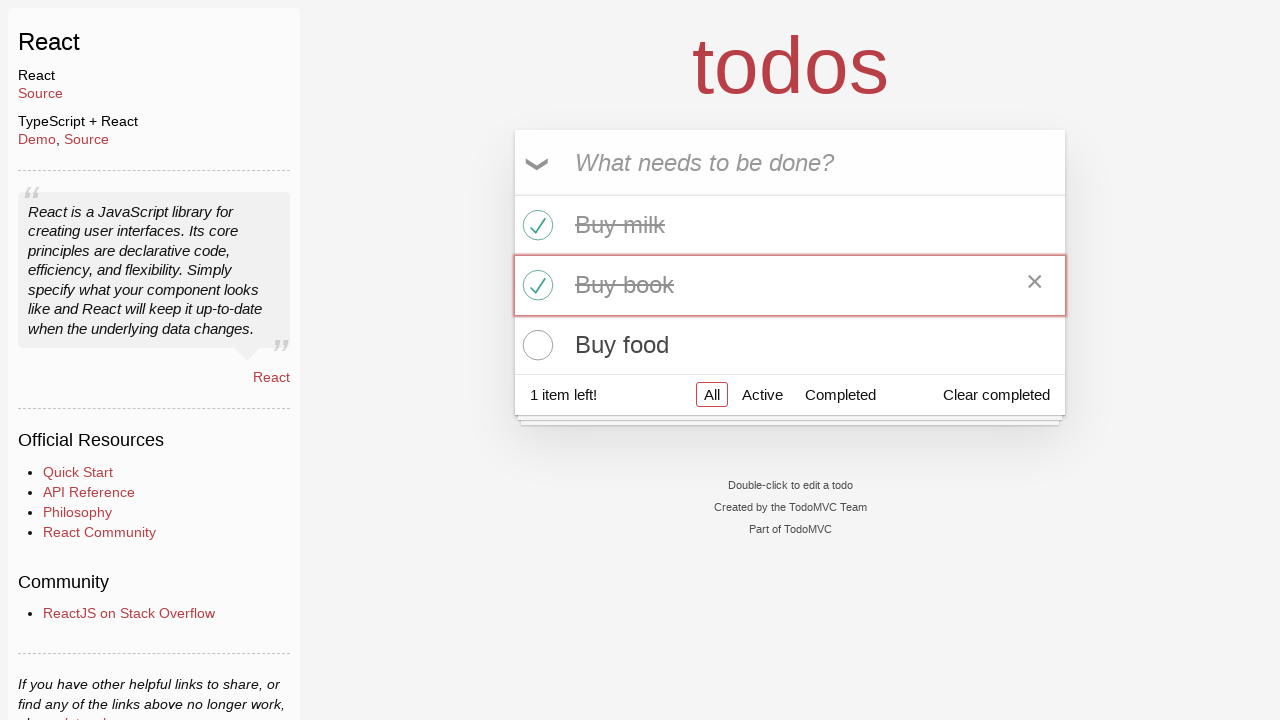

Verified 'Buy book' is marked as completed
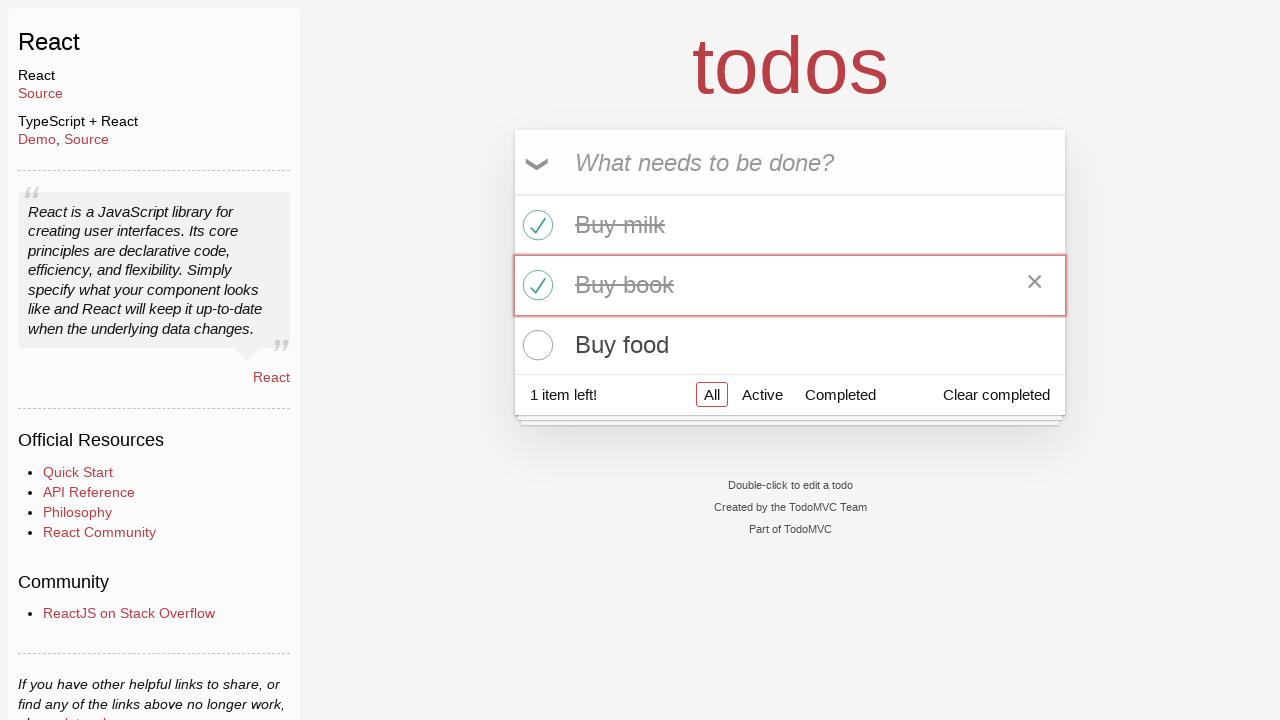

Verified 'Buy food' is not marked as completed
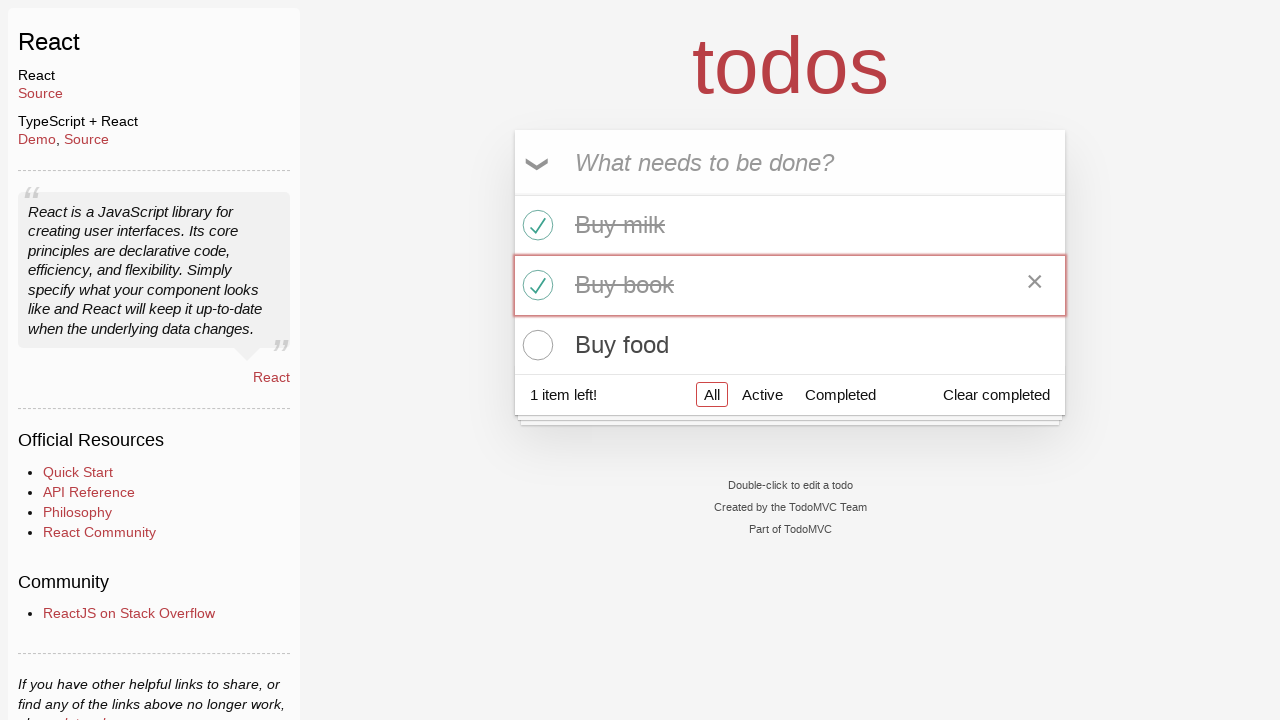

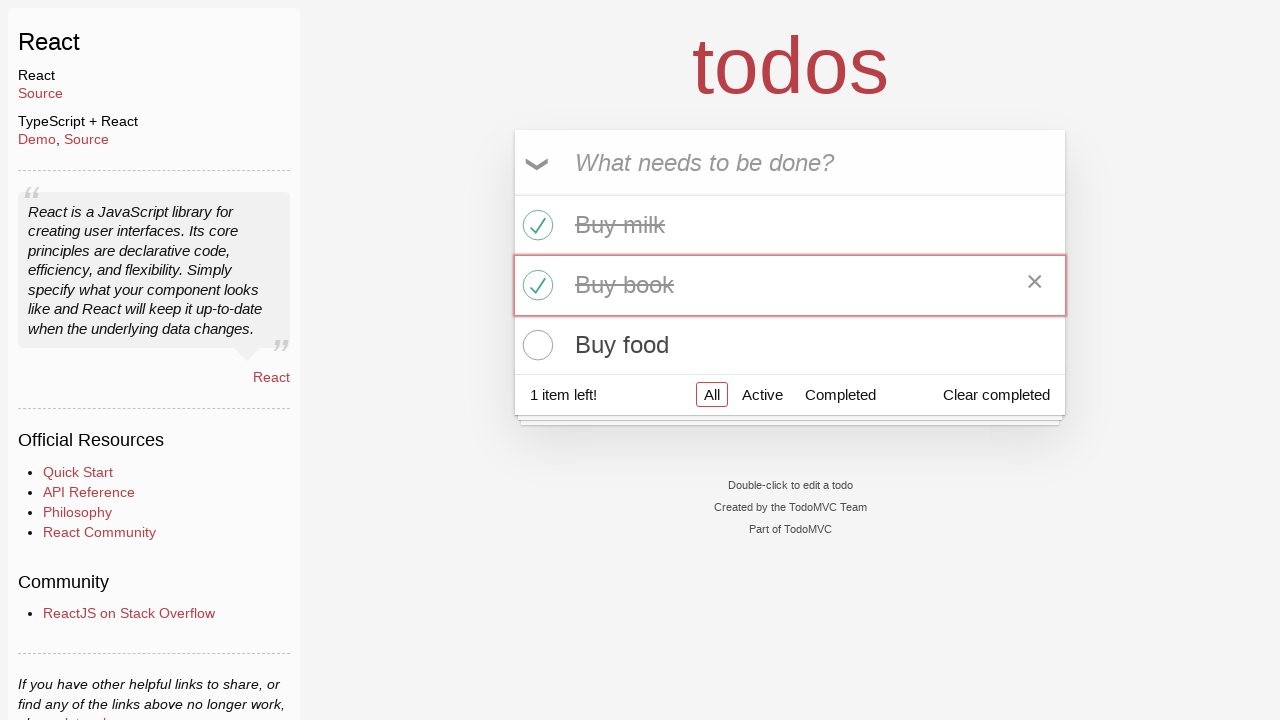